Tests checkbox functionality by conditionally selecting checkboxes if they are not already selected and verifying the final state

Starting URL: https://testcenter.techproeducation.com/index.php?page=checkboxes

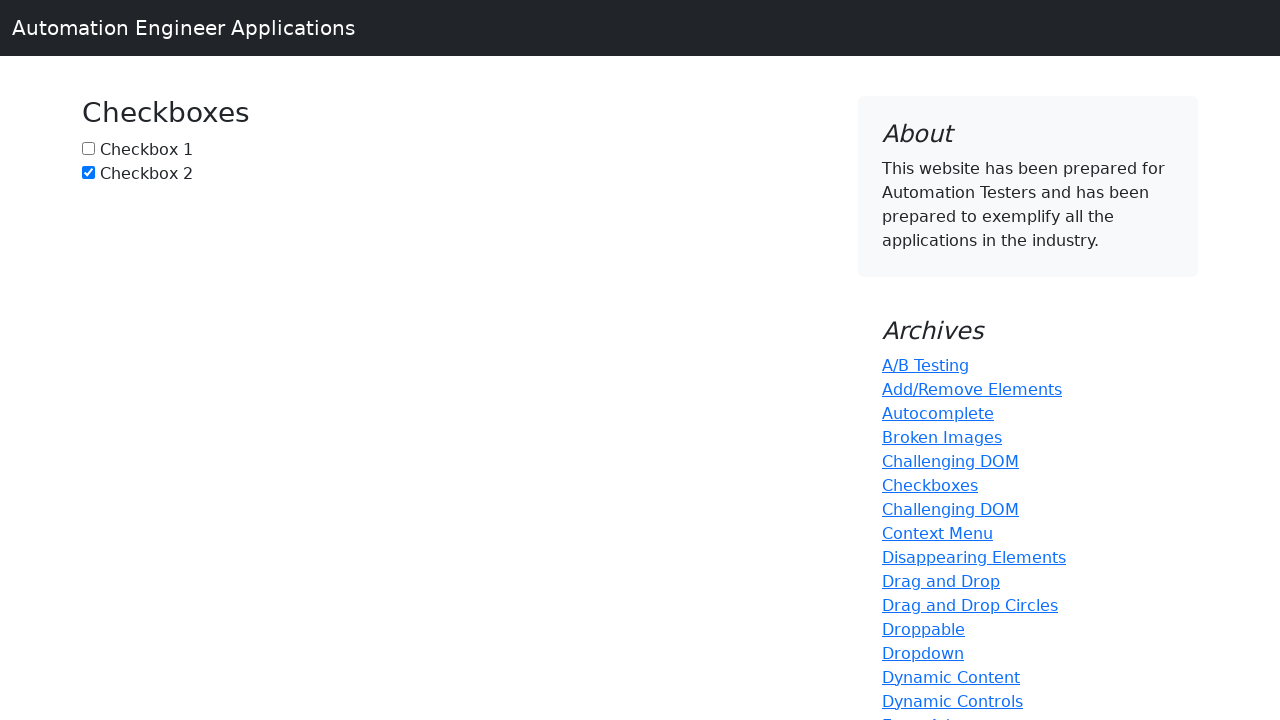

Navigated to checkbox test page
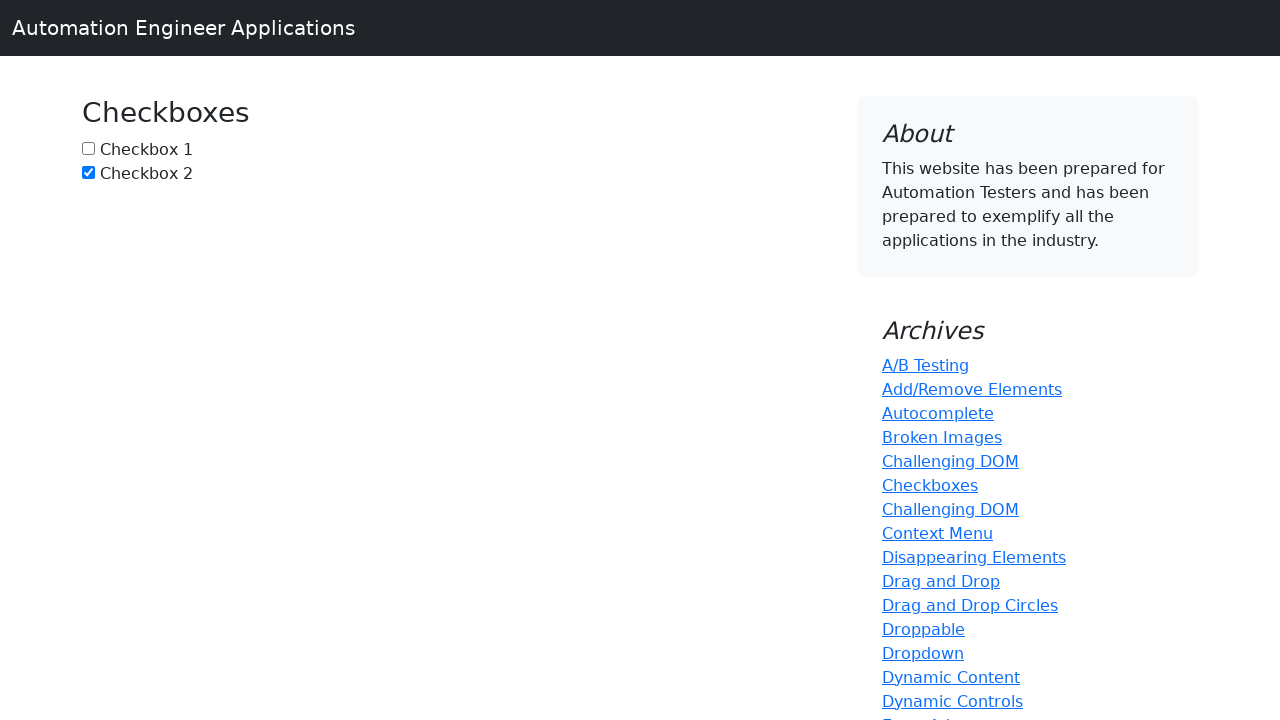

Located checkbox1 element
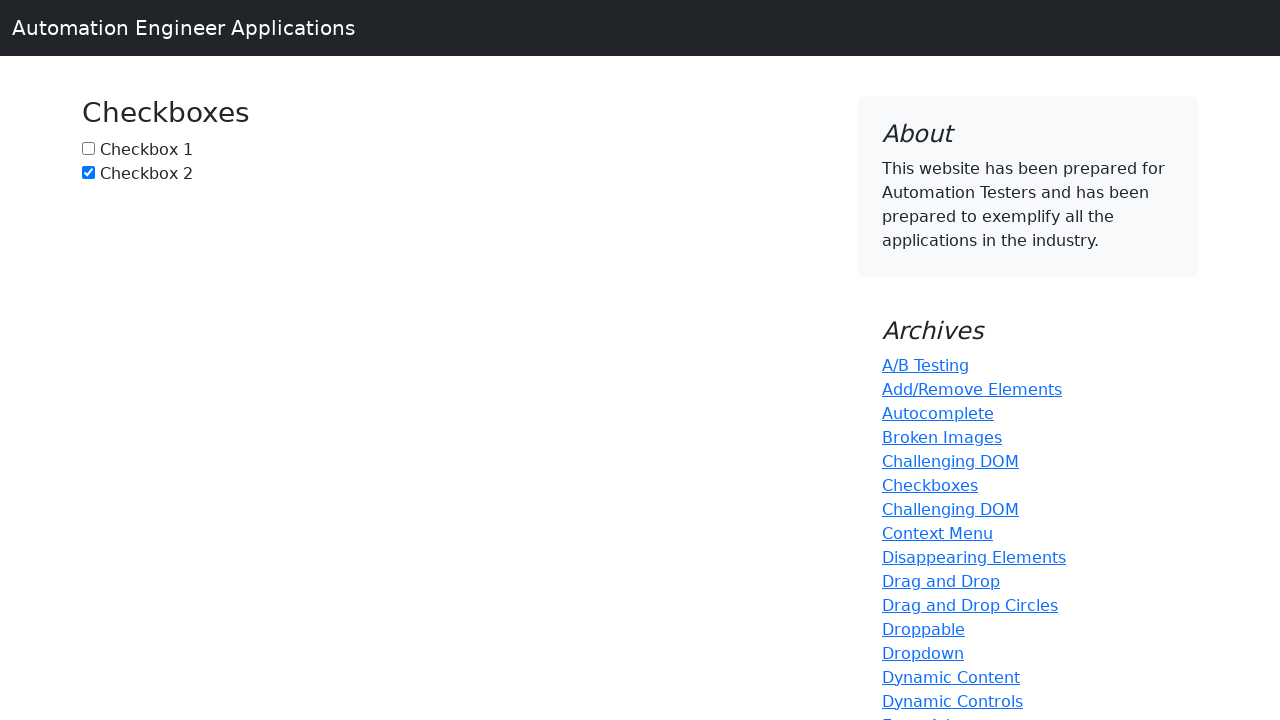

Located checkbox2 element
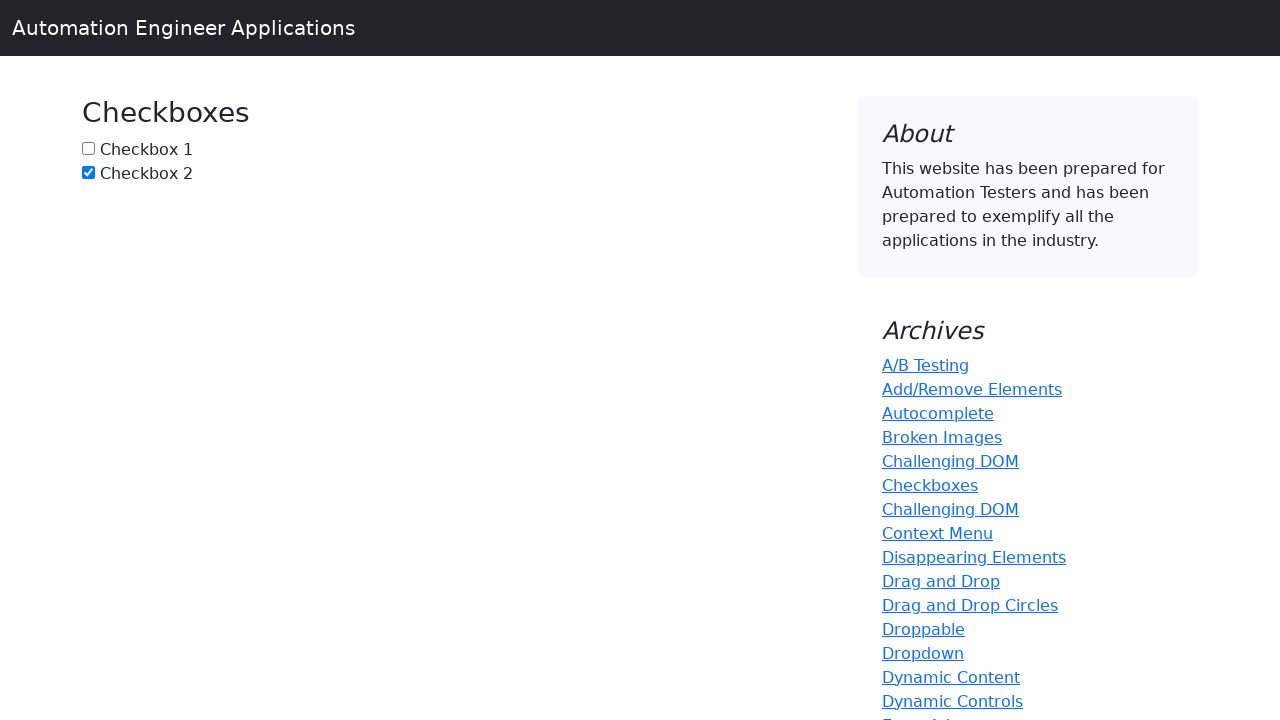

Checked checkbox1 state
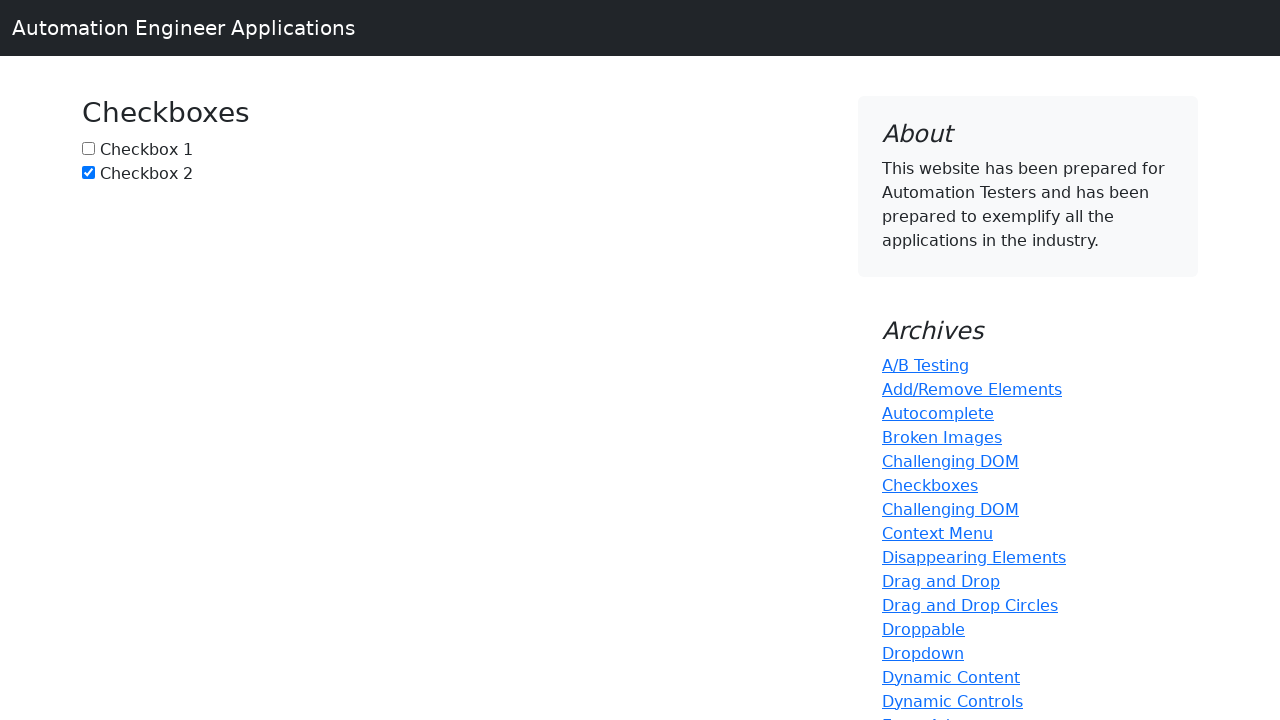

Clicked checkbox1 to select it at (88, 148) on input[name='checkbox1']
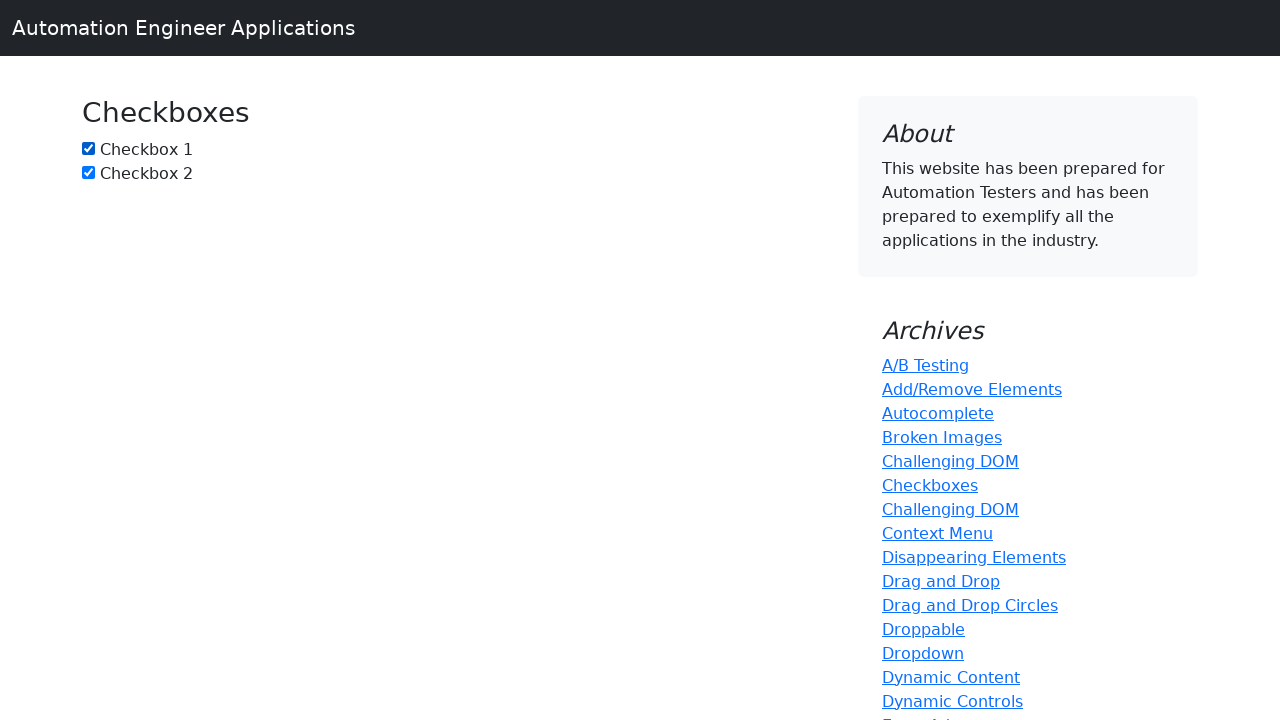

Checkbox2 already selected, no action needed
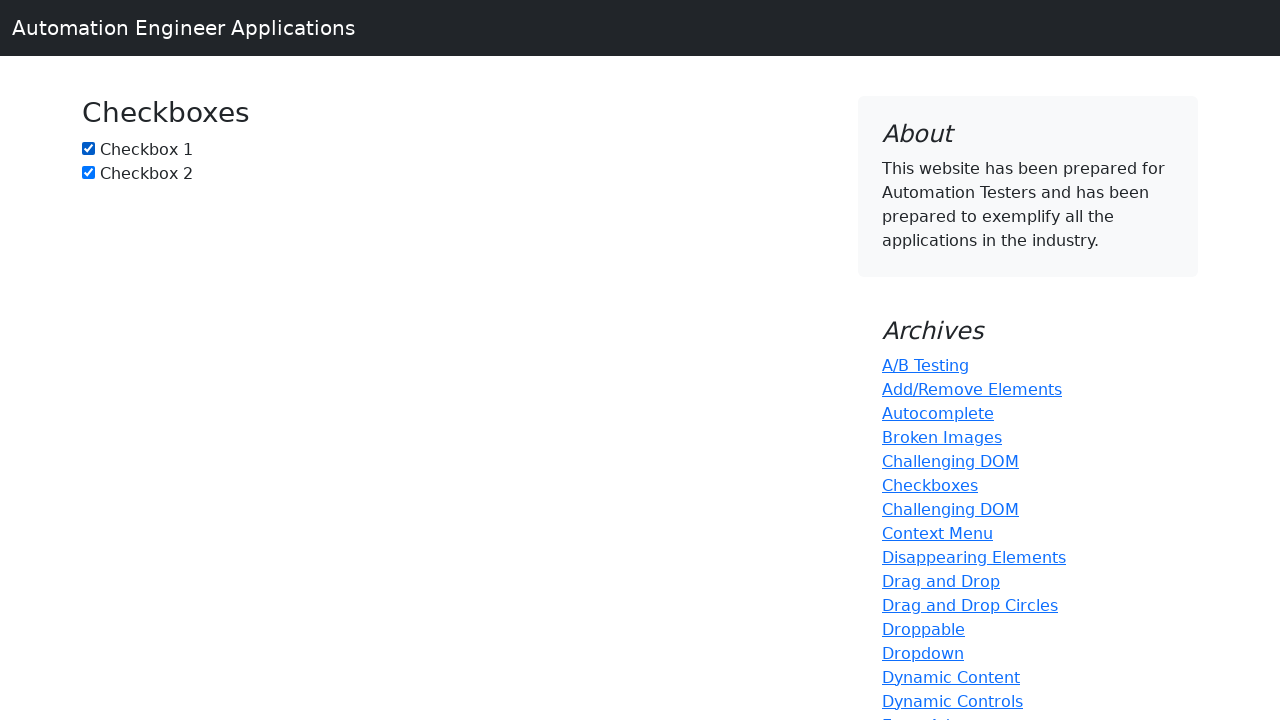

Verified checkbox1 is checked
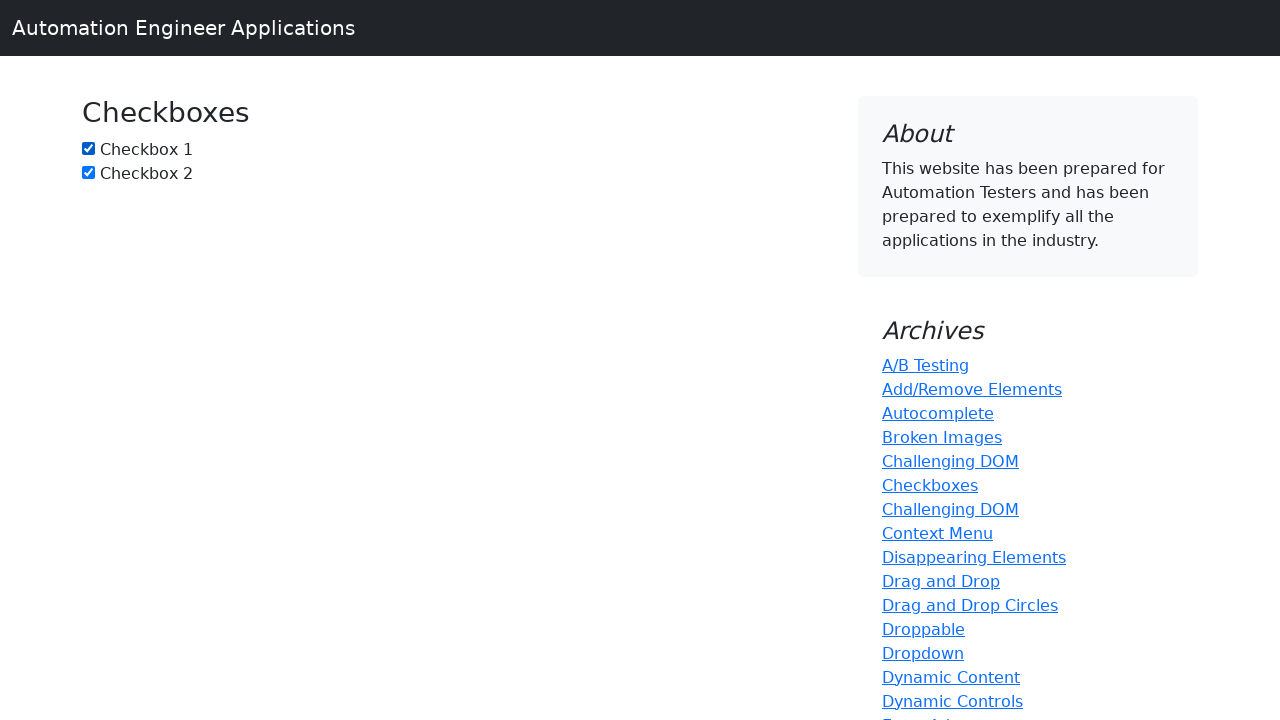

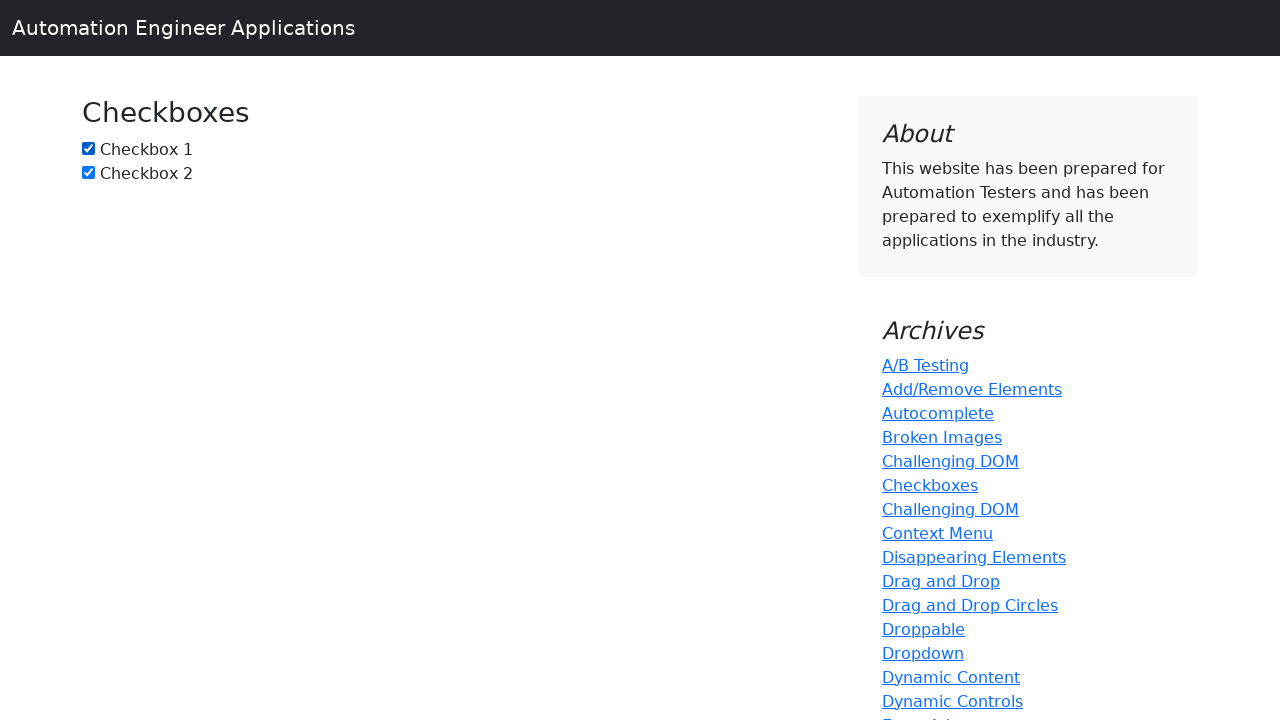